Tests reactivating a completed task by clicking its toggle

Starting URL: https://todomvc4tasj.herokuapp.com/

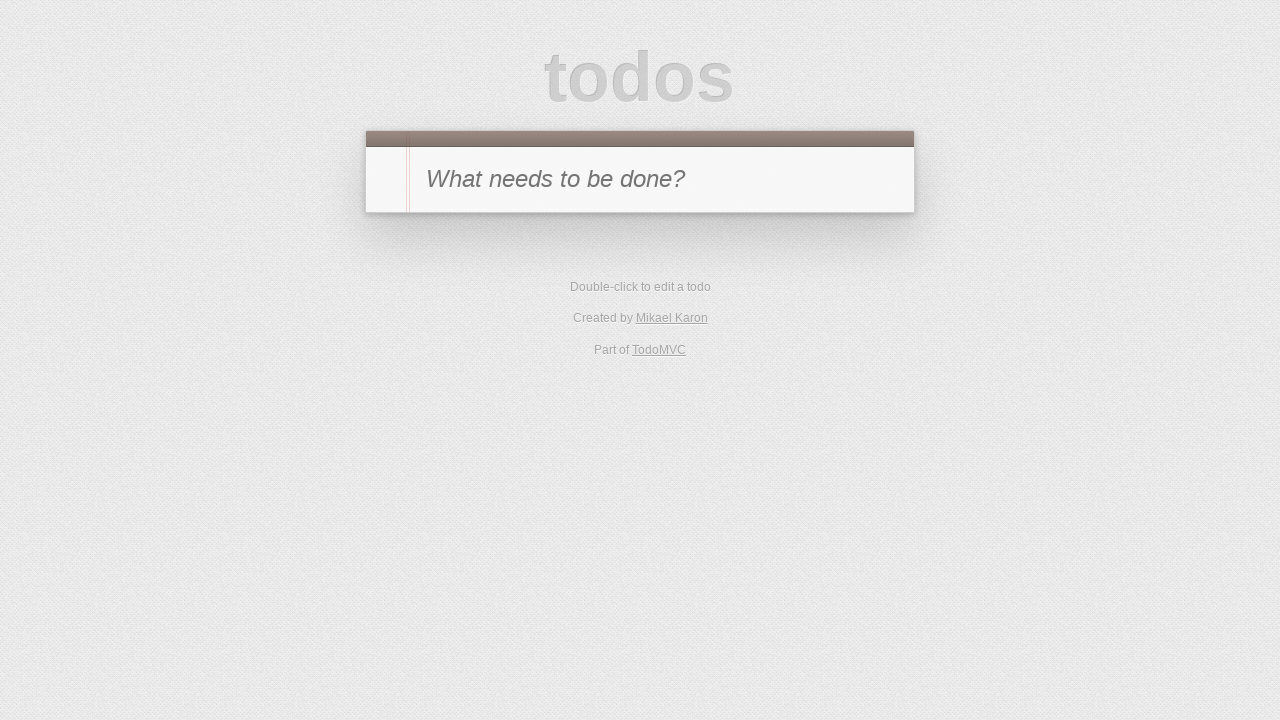

Set localStorage with one completed task
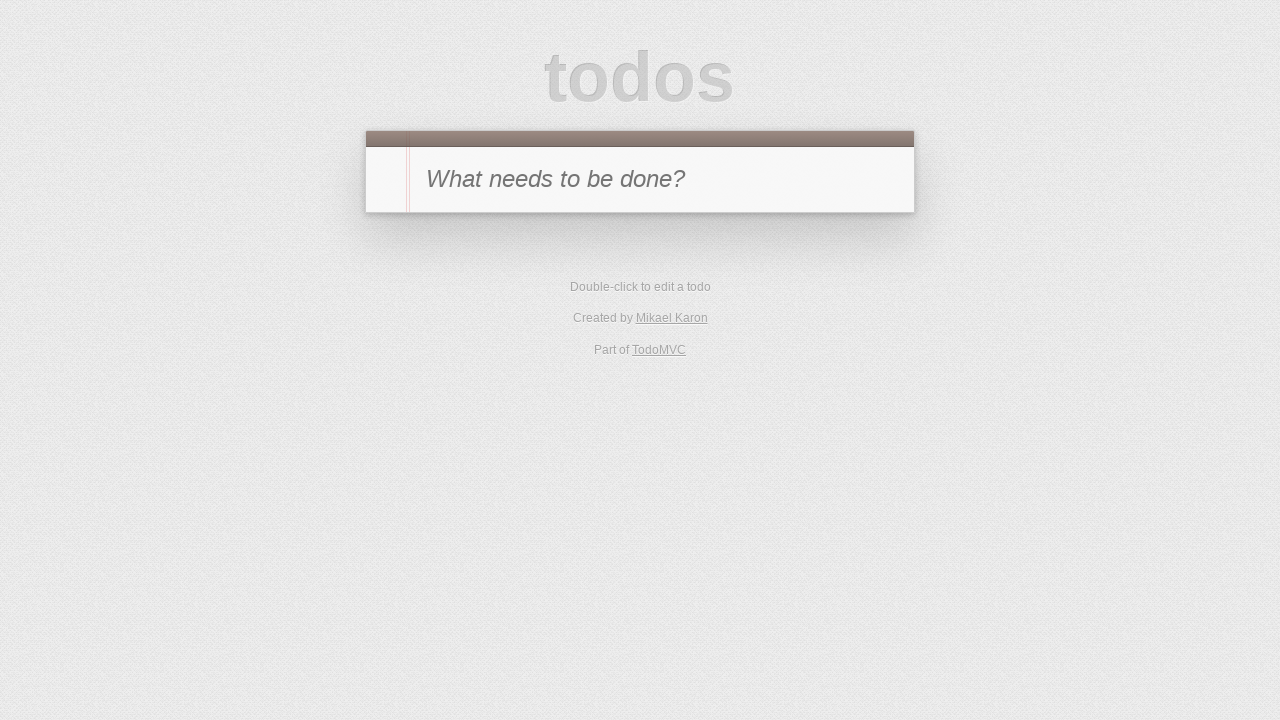

Reloaded page to load completed task from storage
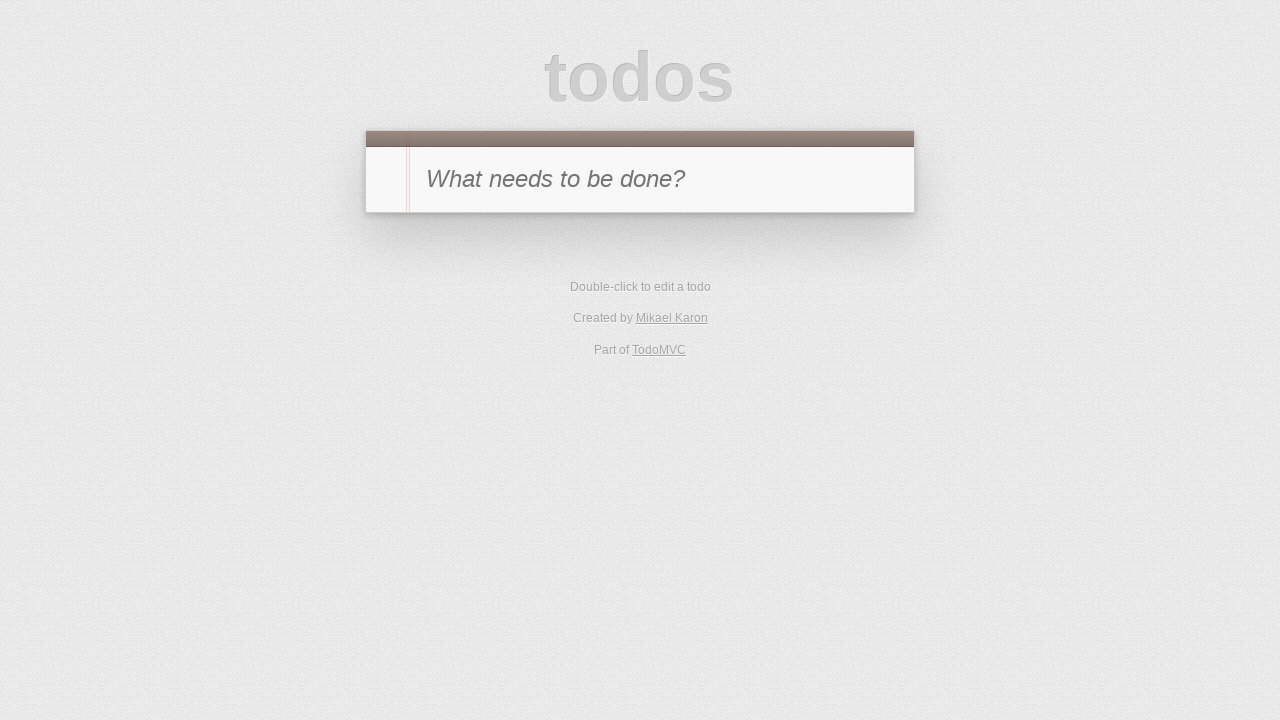

Clicked toggle on completed task to reactivate it at (386, 242) on #todo-list li:has-text('a') .toggle
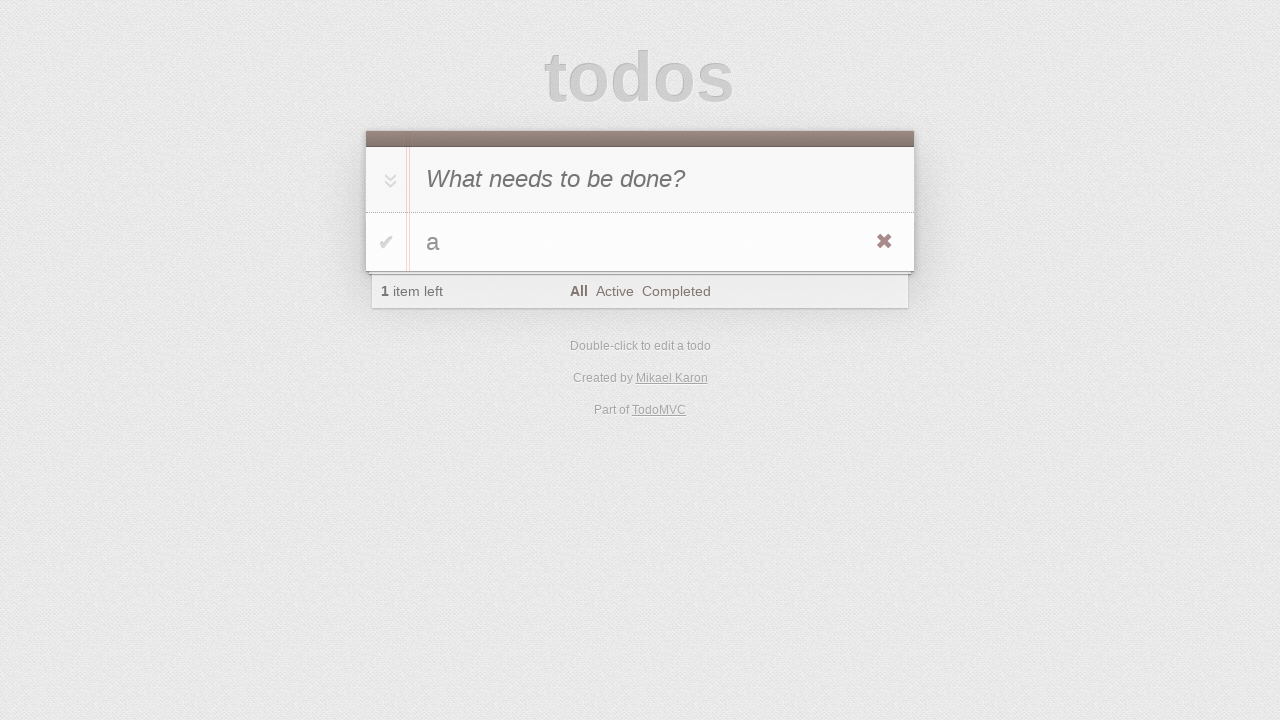

Verified items left count shows 1 active item
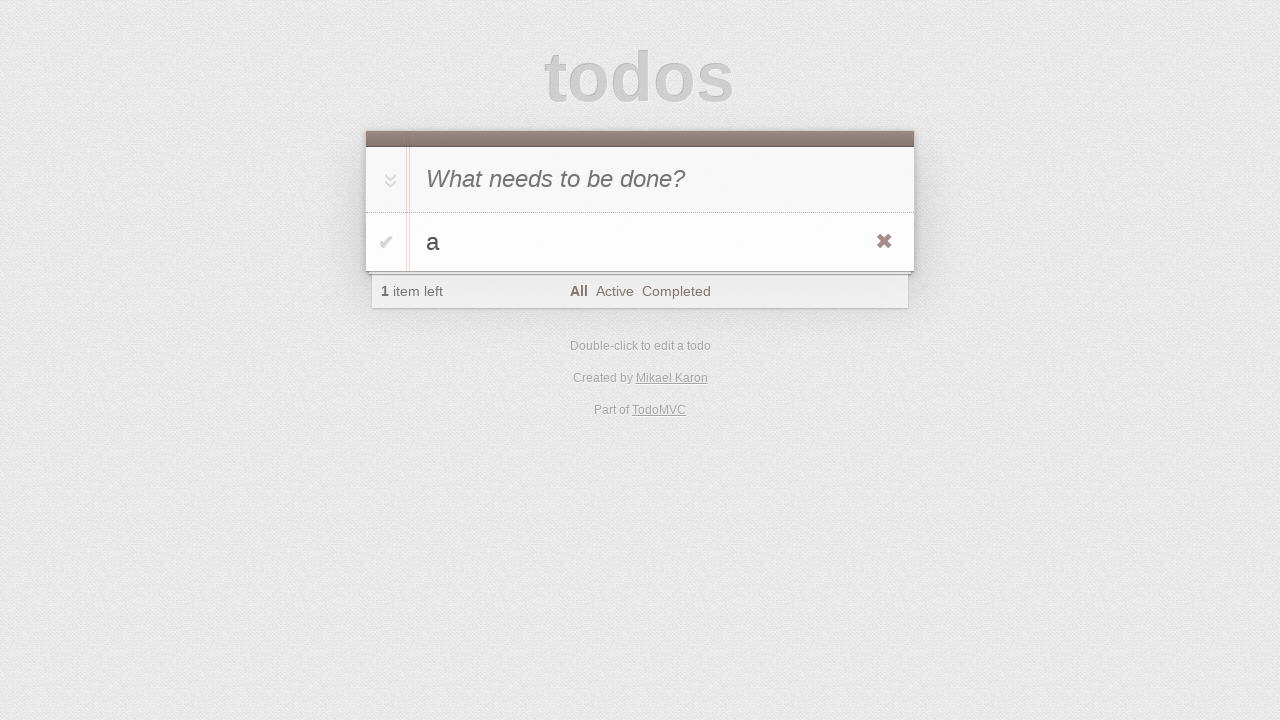

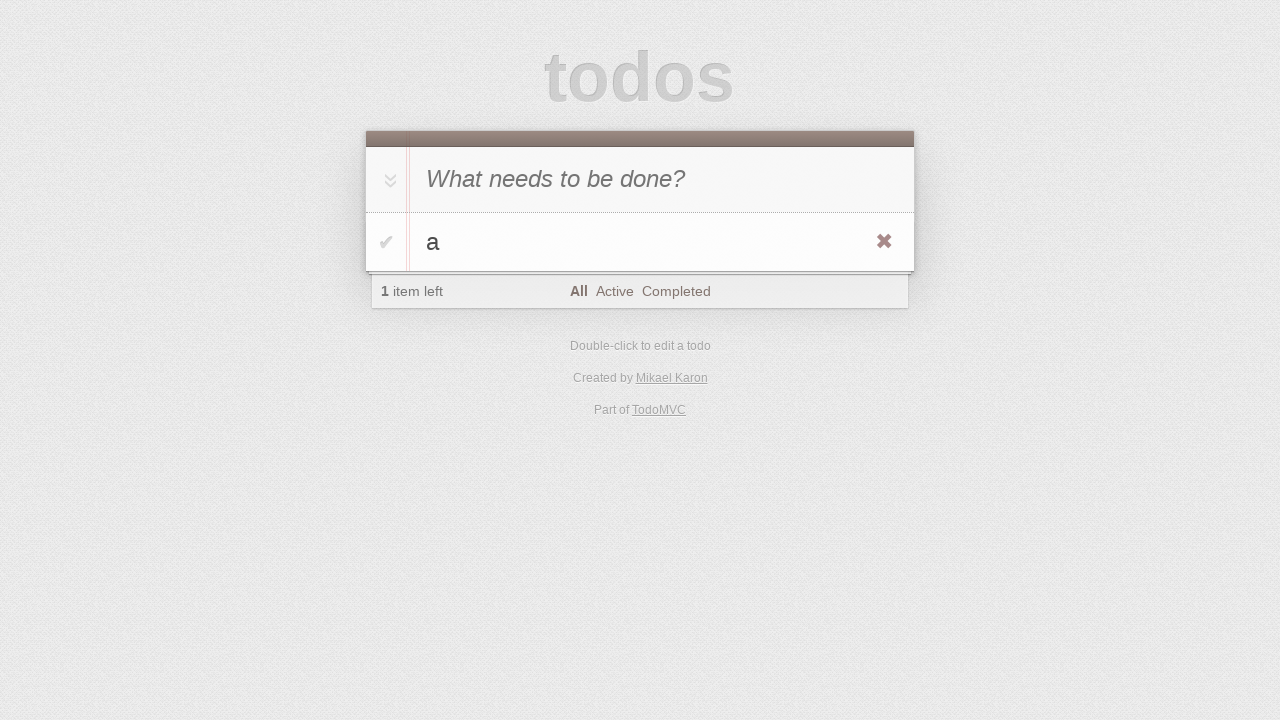